Navigates to Tech With Tim website and verifies the page loads by checking the title is present

Starting URL: https://techwithtim.net

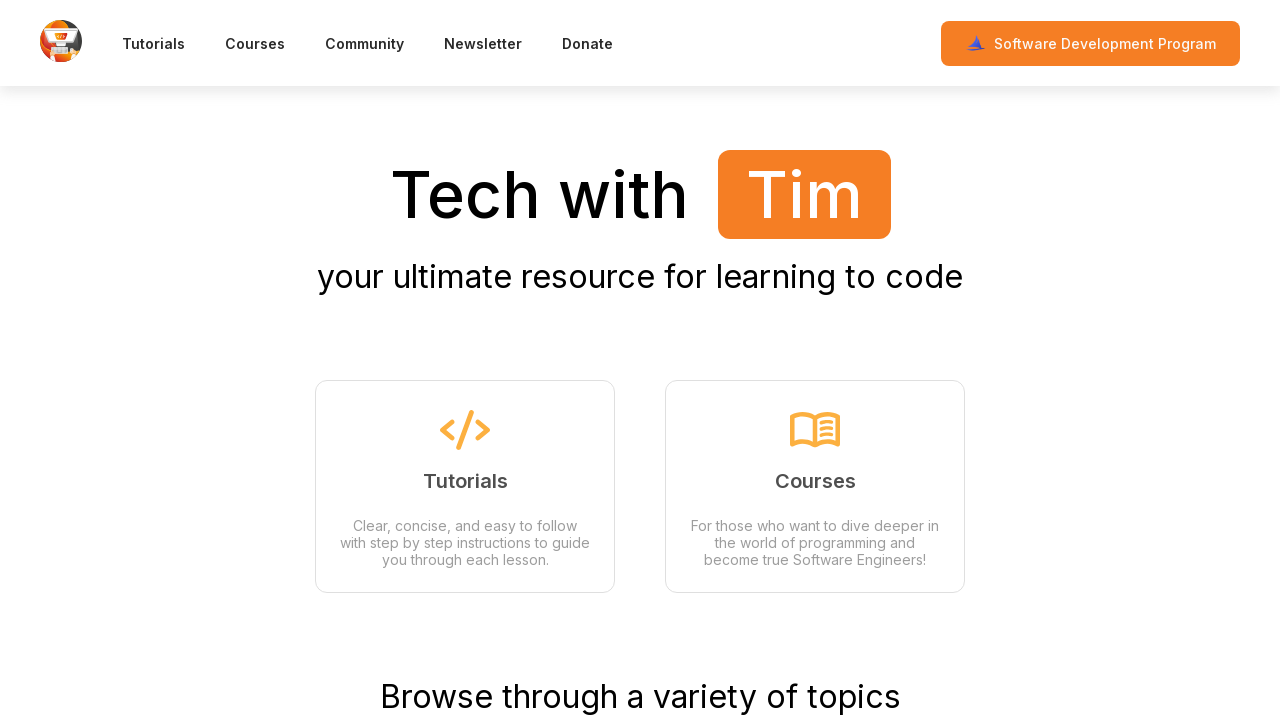

Waited for page DOM content to load
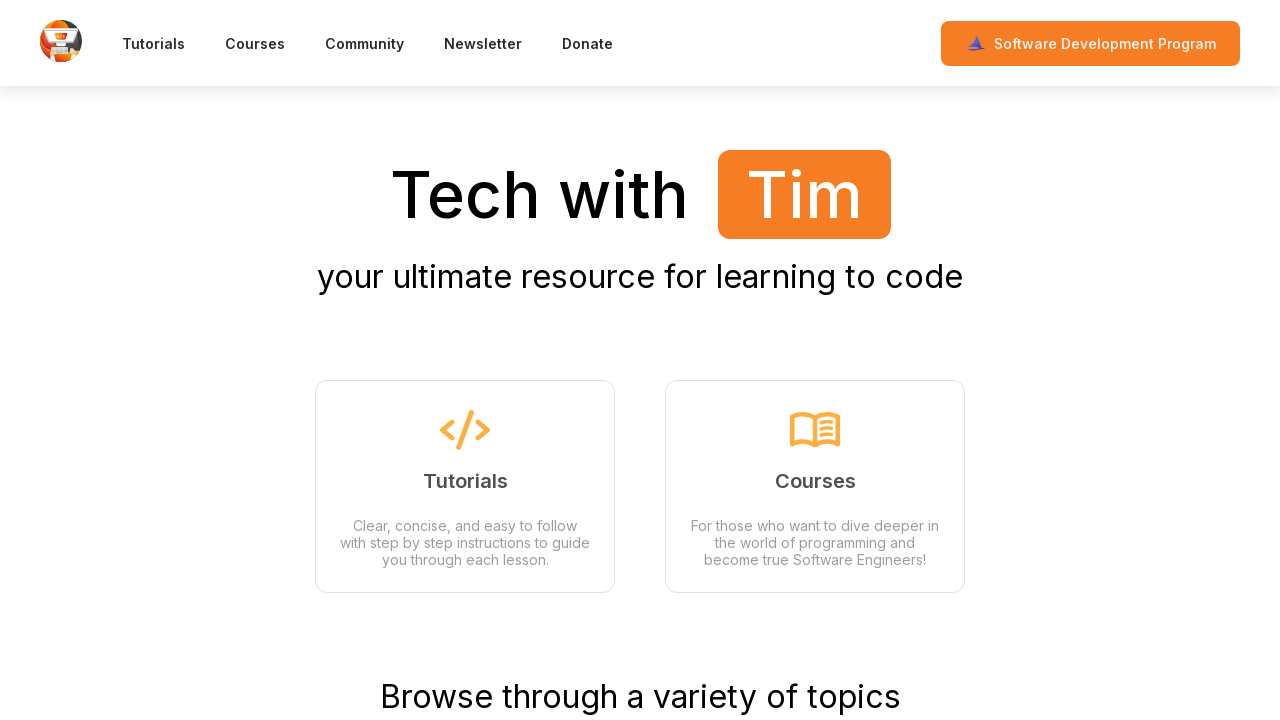

Verified page title is present and not empty
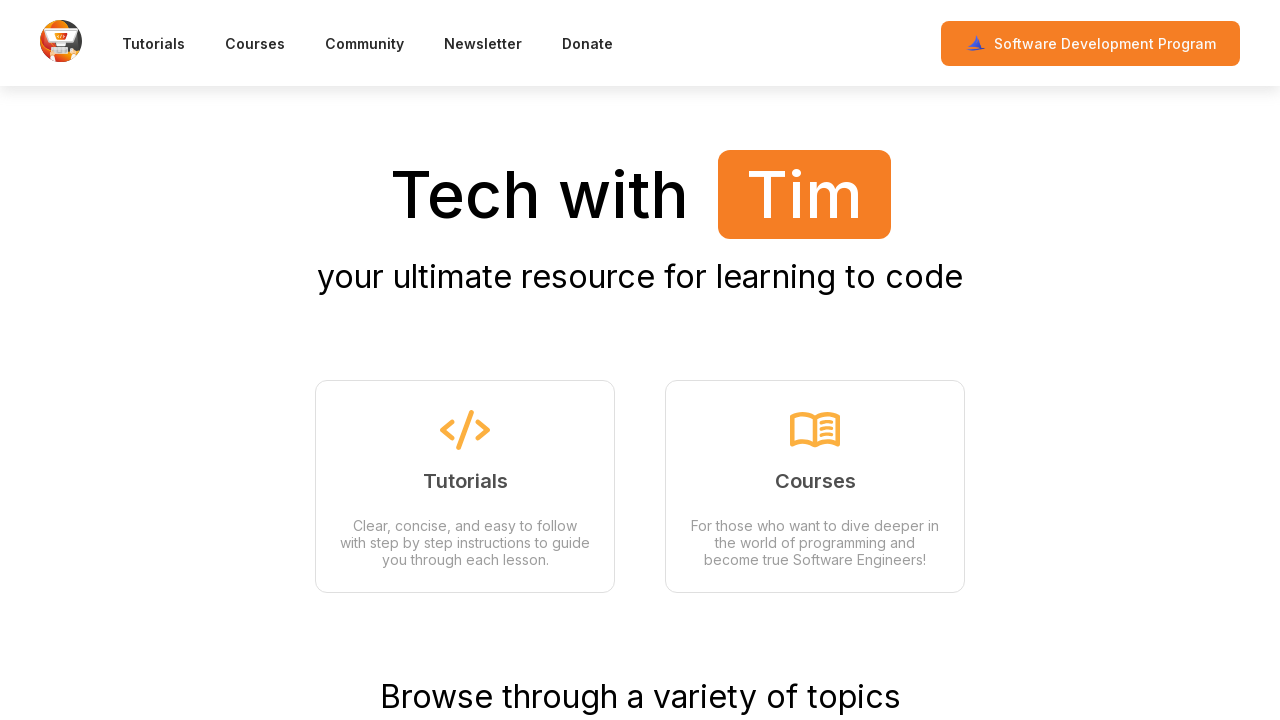

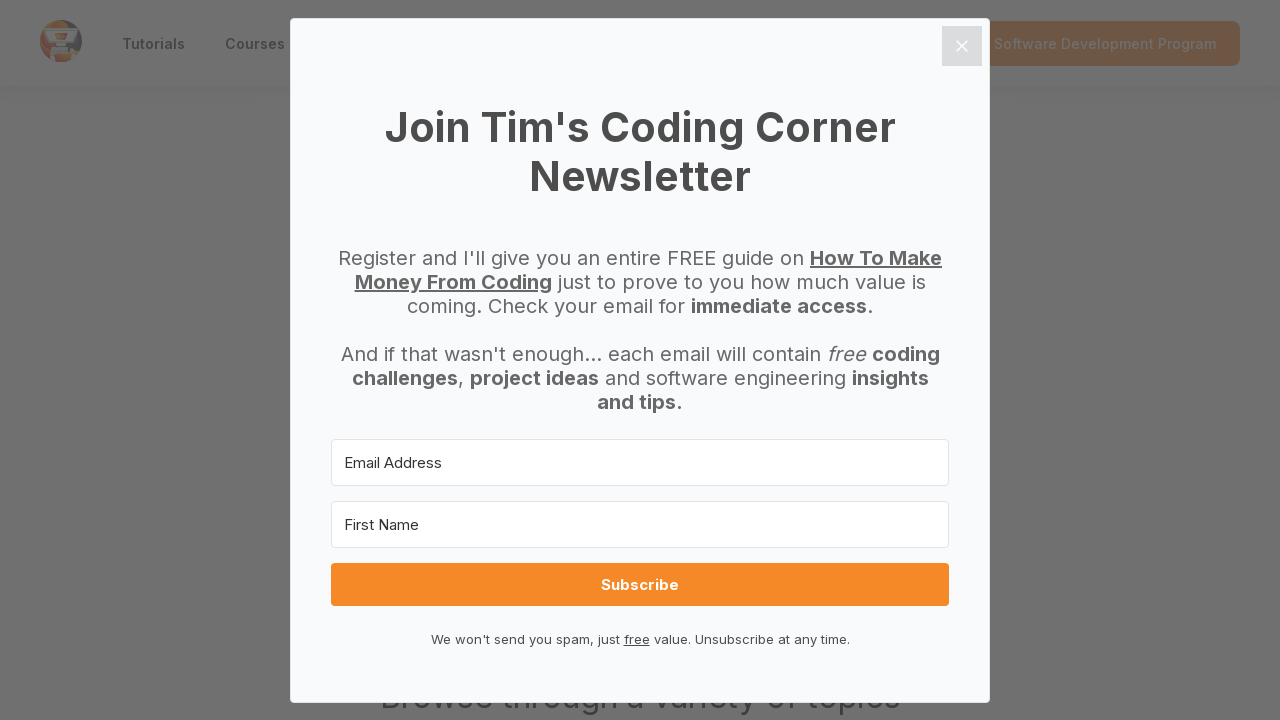